Tests drag and drop functionality on the jQuery UI demo page by dragging an element and dropping it onto a target element within an iframe

Starting URL: https://jqueryui.com/droppable/

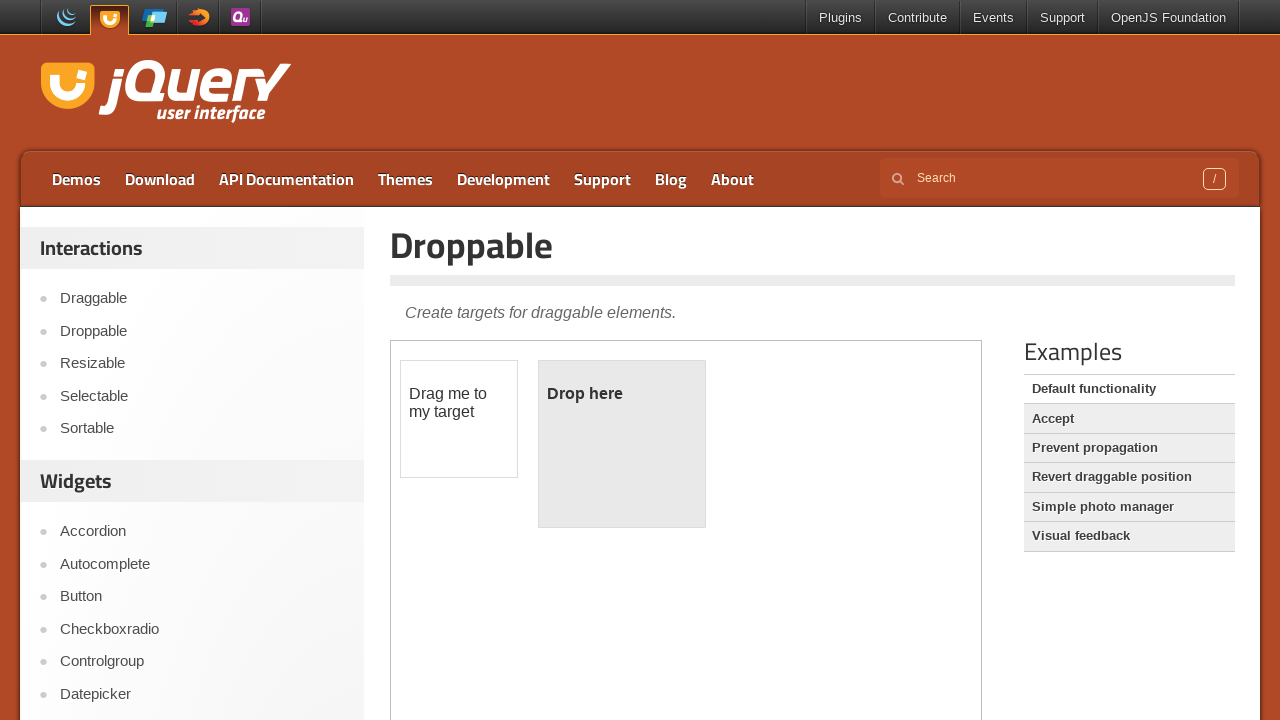

Located the first iframe on the jQuery UI droppable demo page
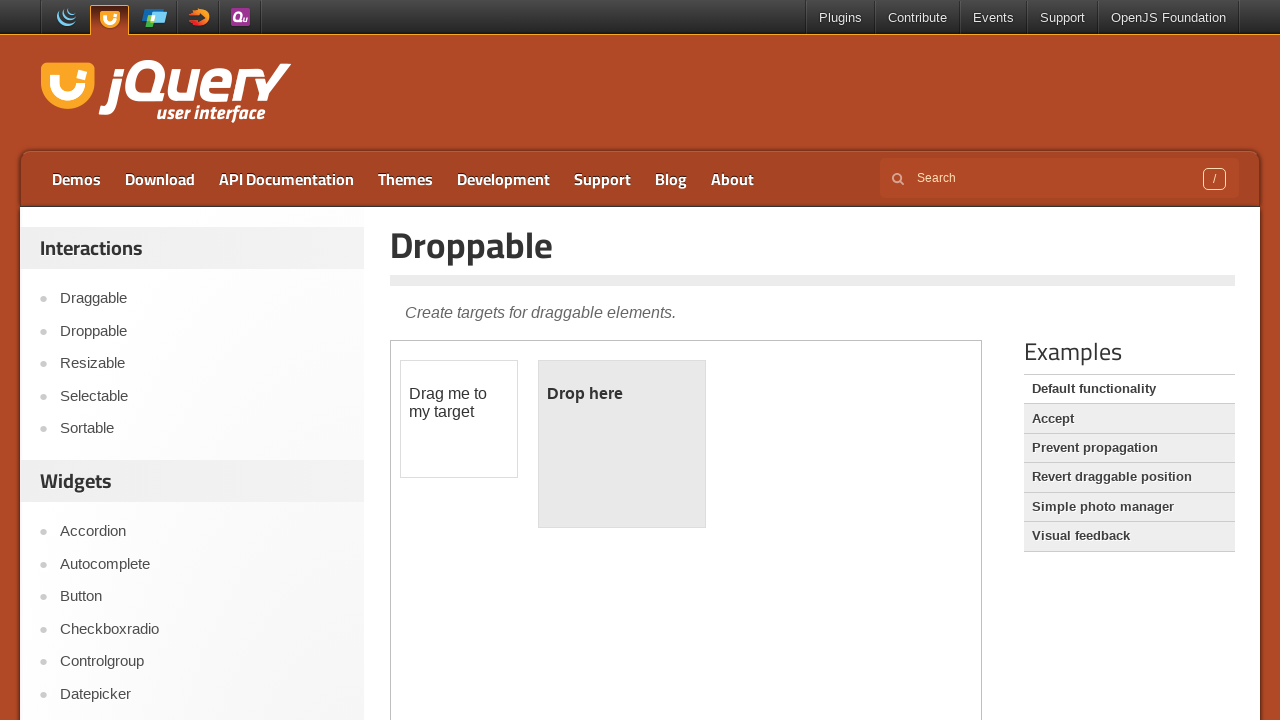

Located the draggable element within the iframe
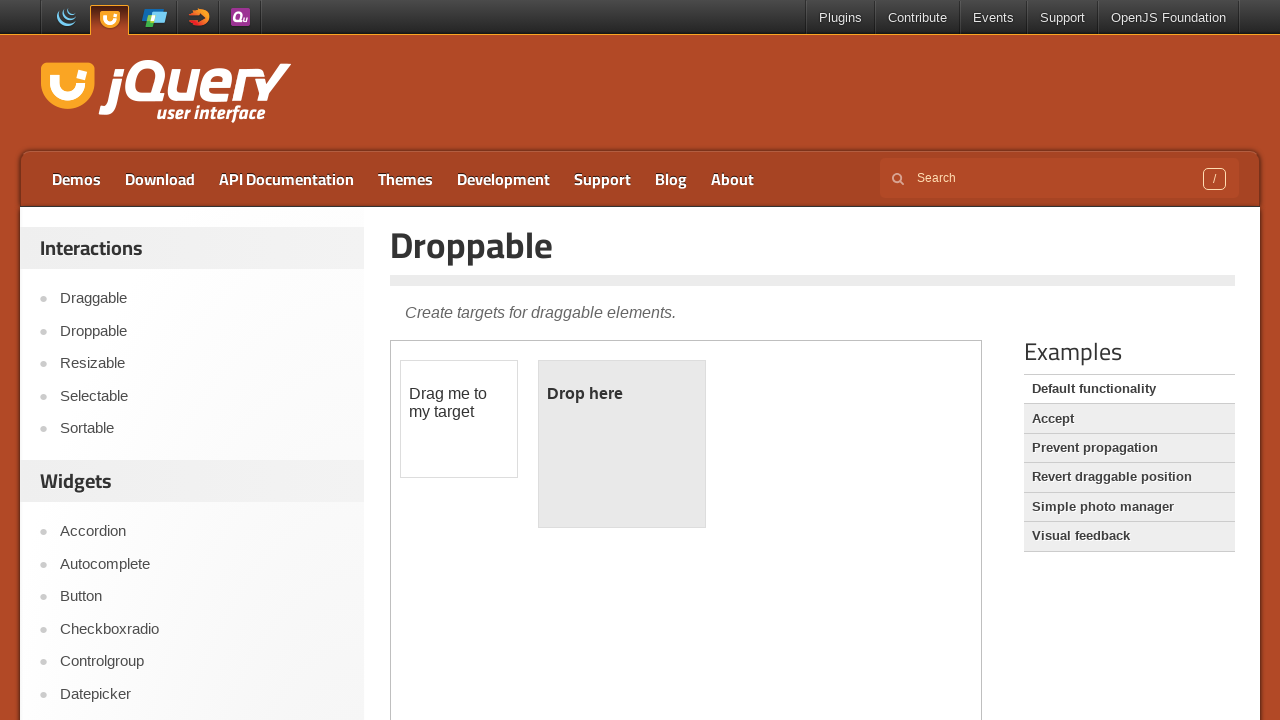

Located the droppable target element within the iframe
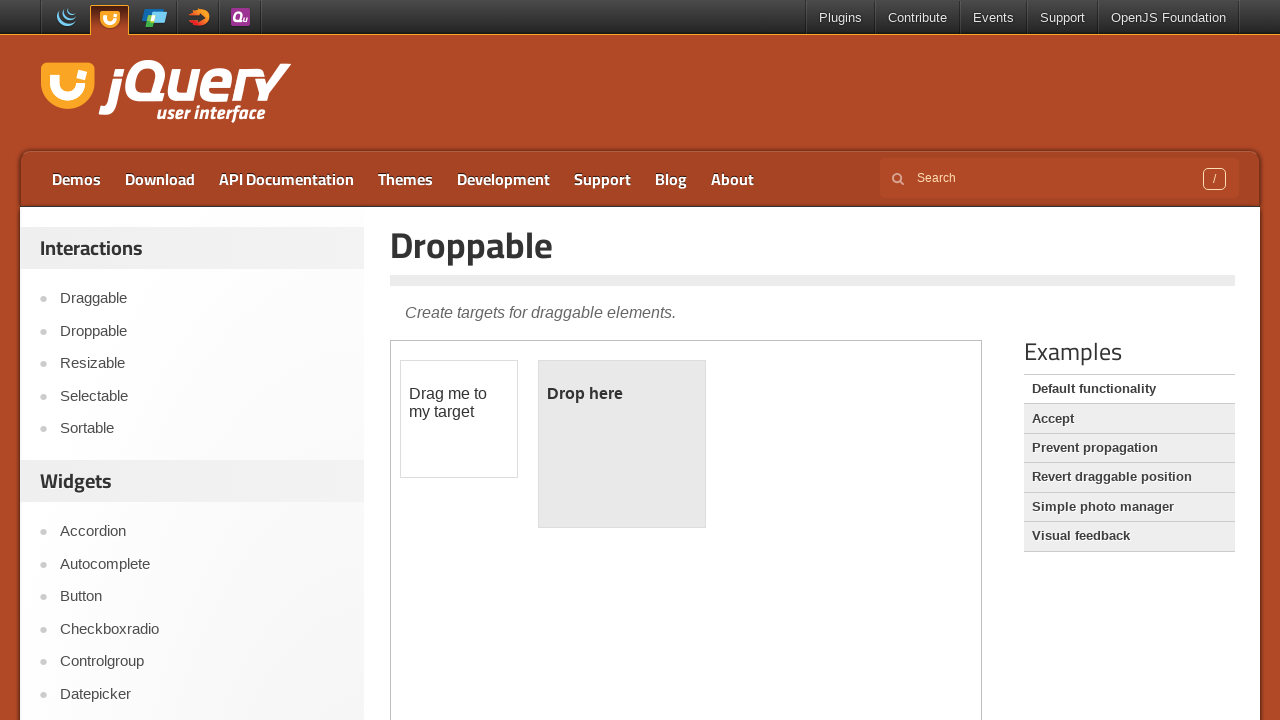

Dragged the element onto the drop target at (622, 444)
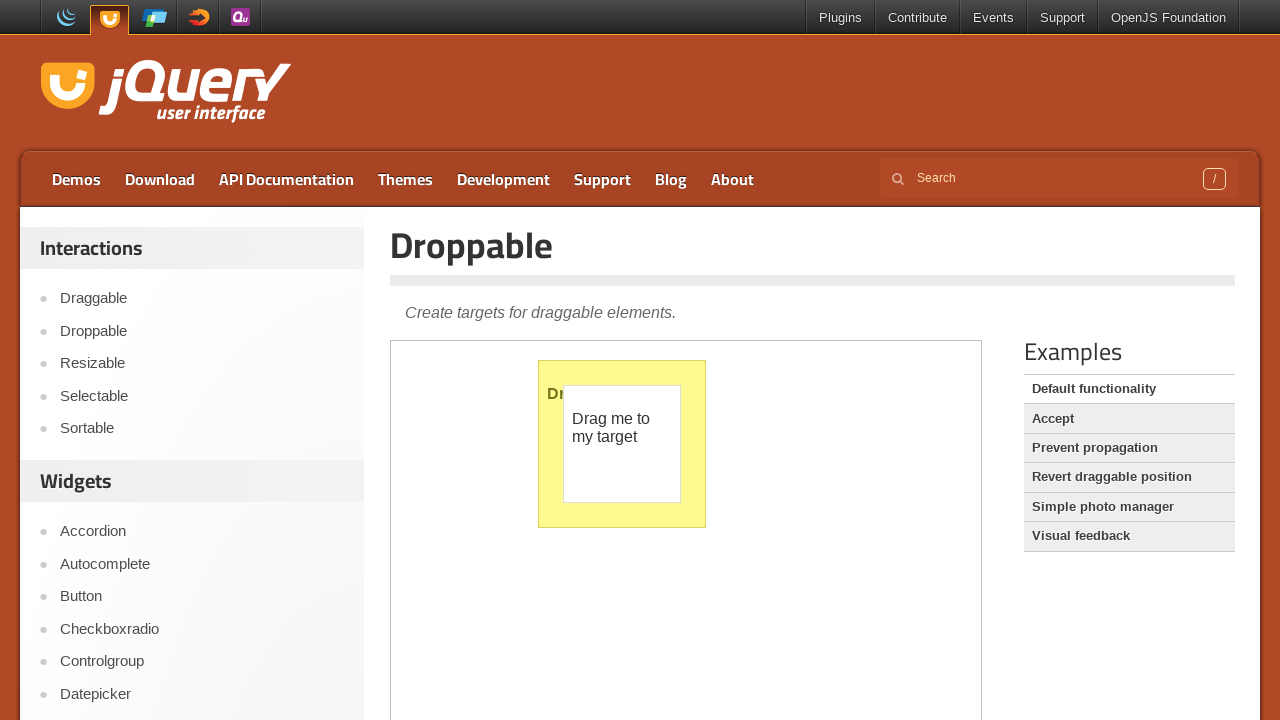

Verified that drop was successful - droppable element now shows 'Dropped!' text
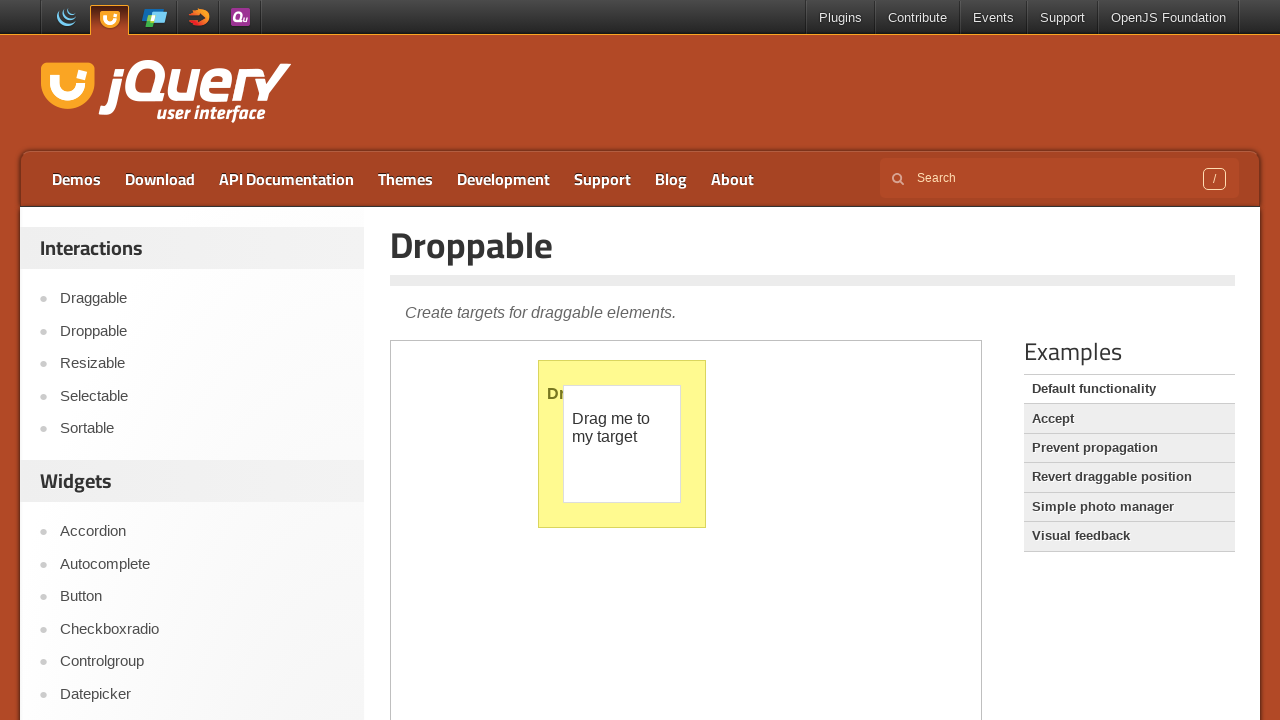

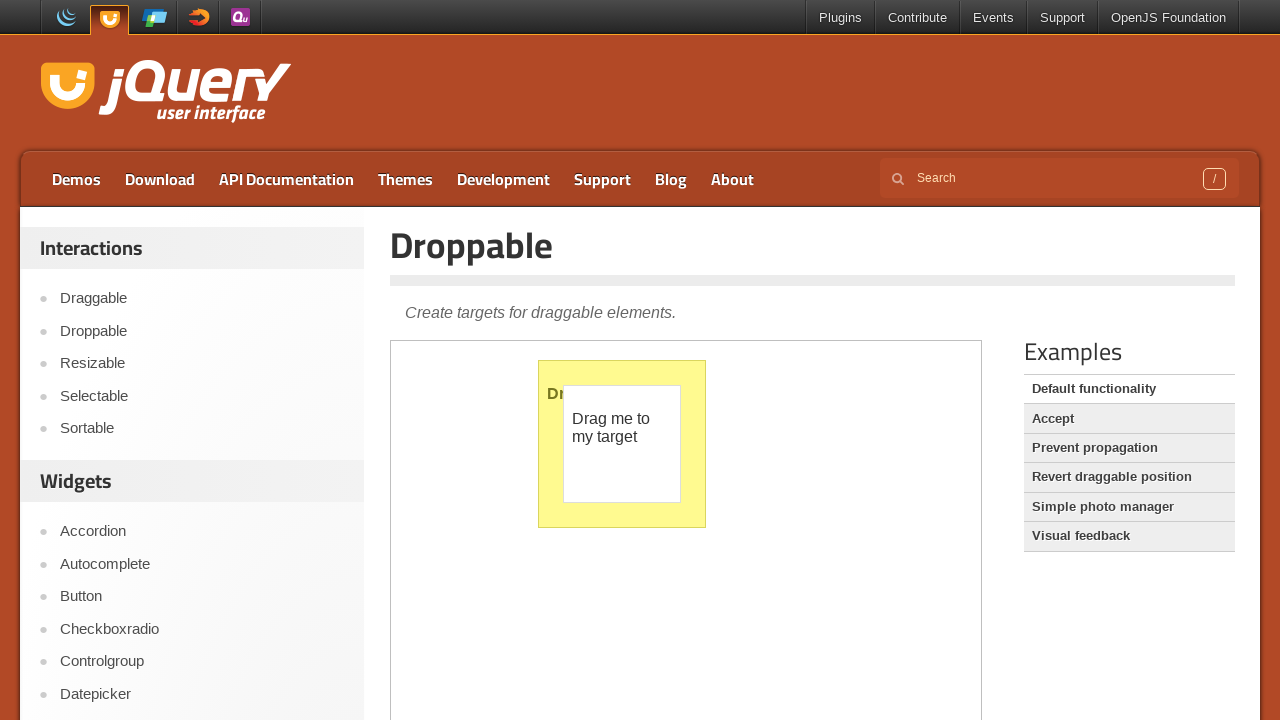